Tests color and contrast accessibility by checking for elements that may rely solely on color to convey information

Starting URL: https://ncaa-d1-softball.netlify.app/

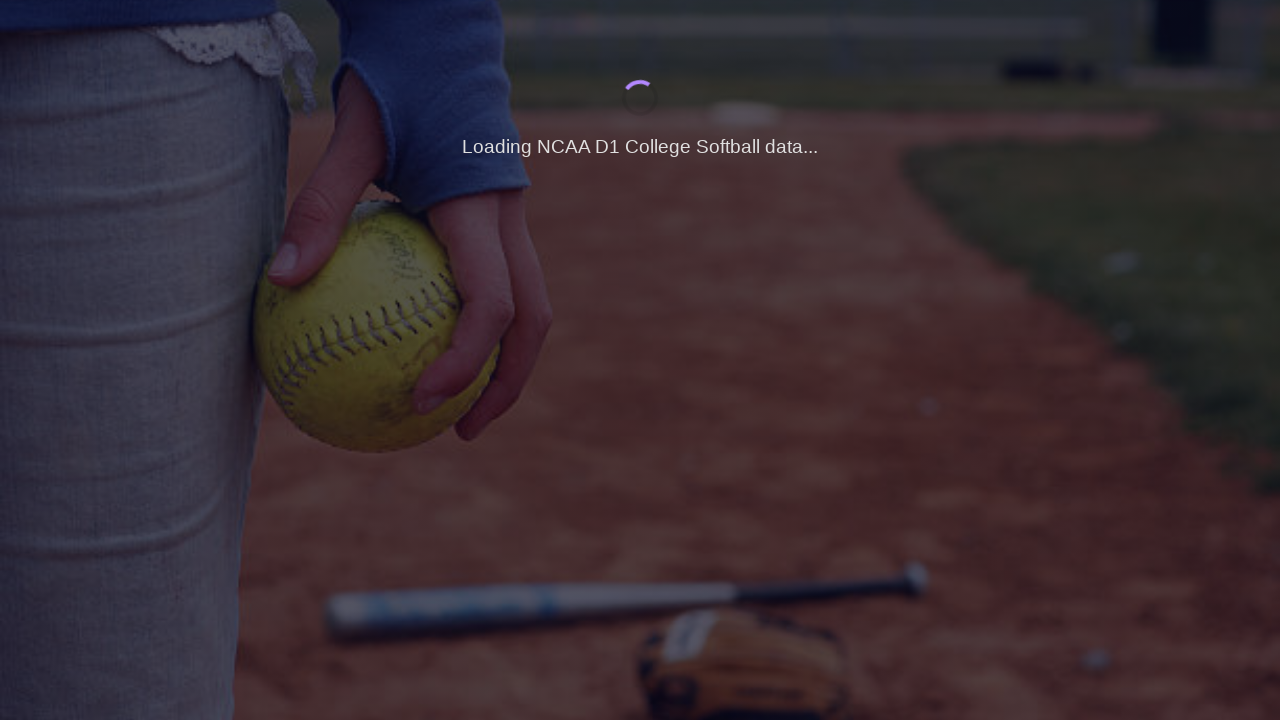

Waited for page to reach networkidle load state
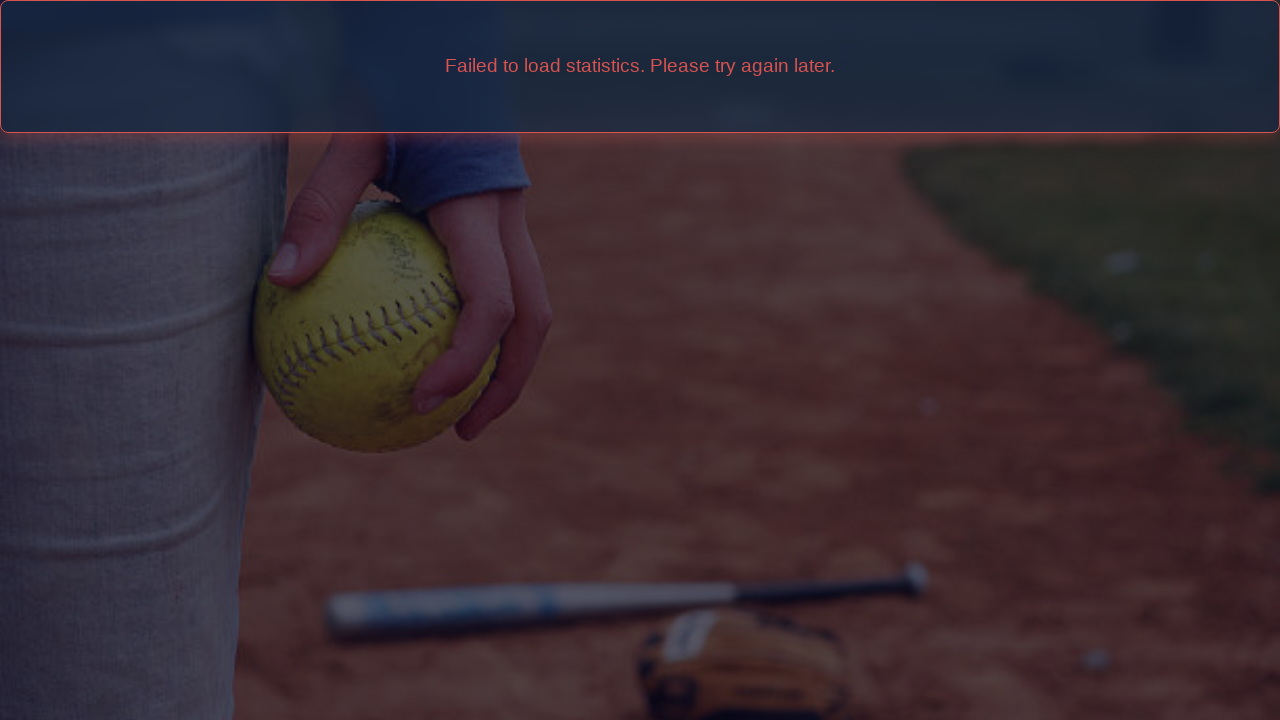

Waited 2 seconds for page to fully render
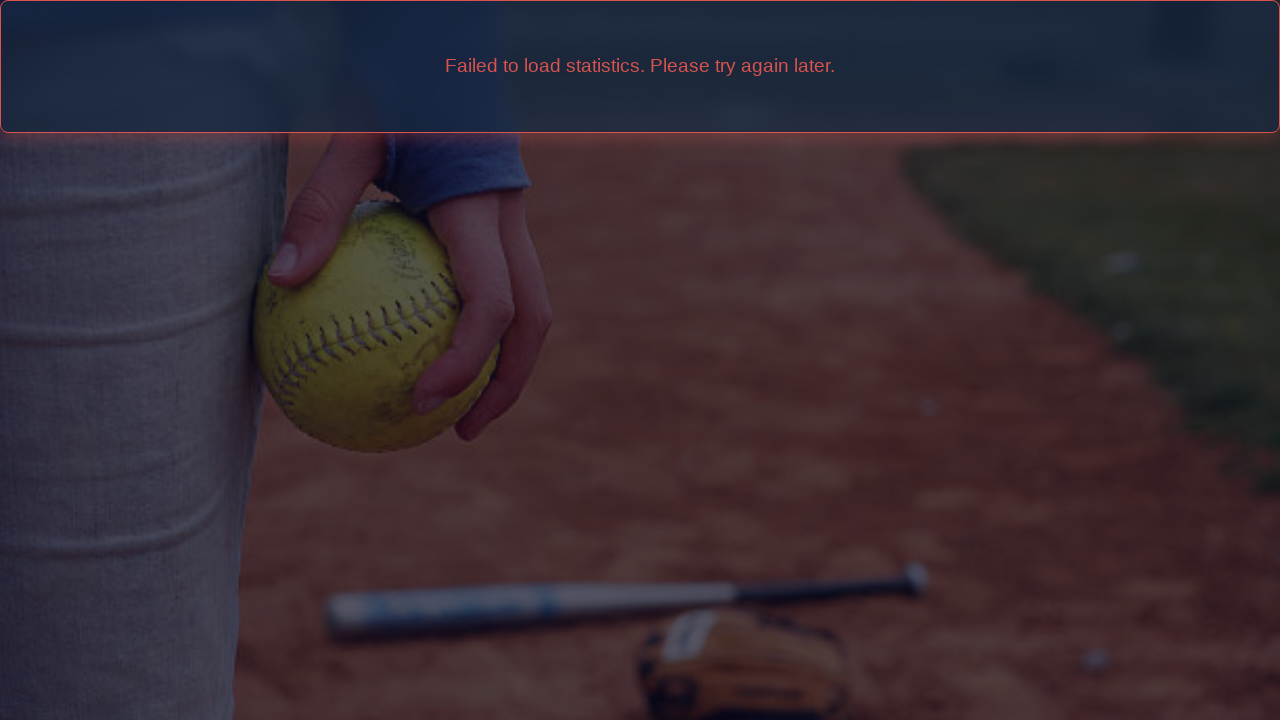

Evaluated page for elements that may rely solely on color to convey information - found 0 potential issues
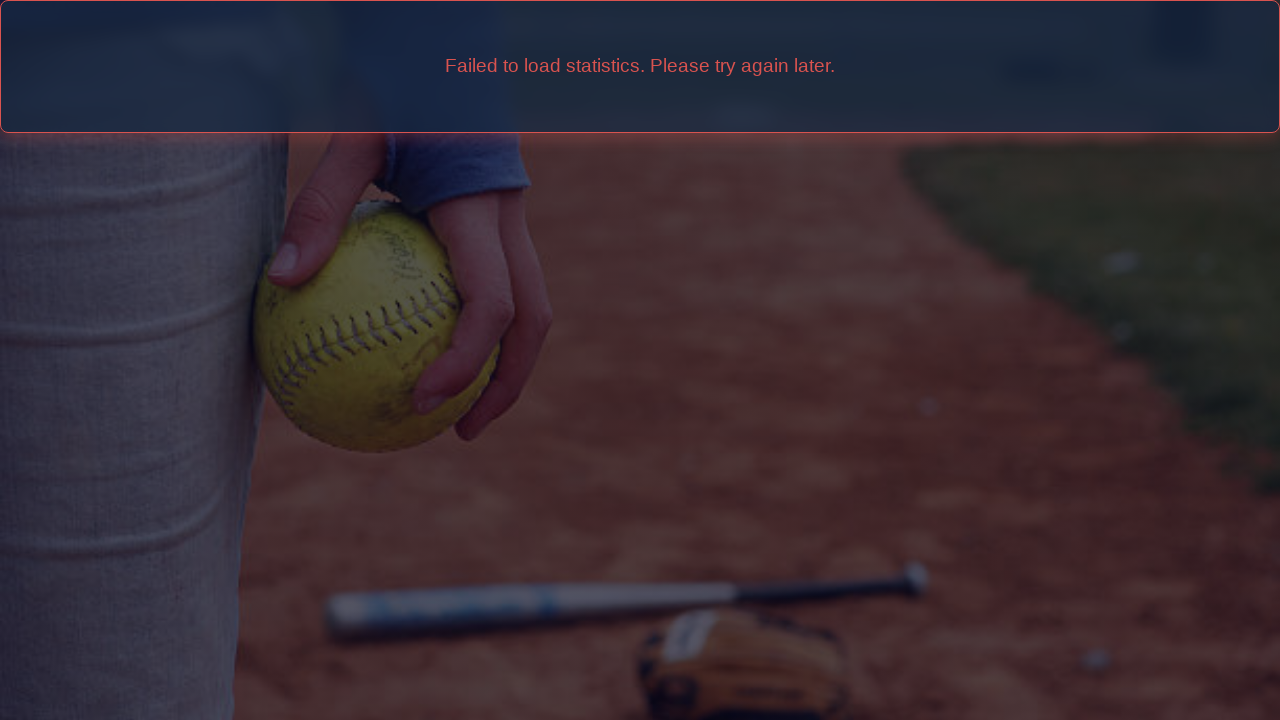

Analyzed color and background color contrast for 4 sample elements on the page
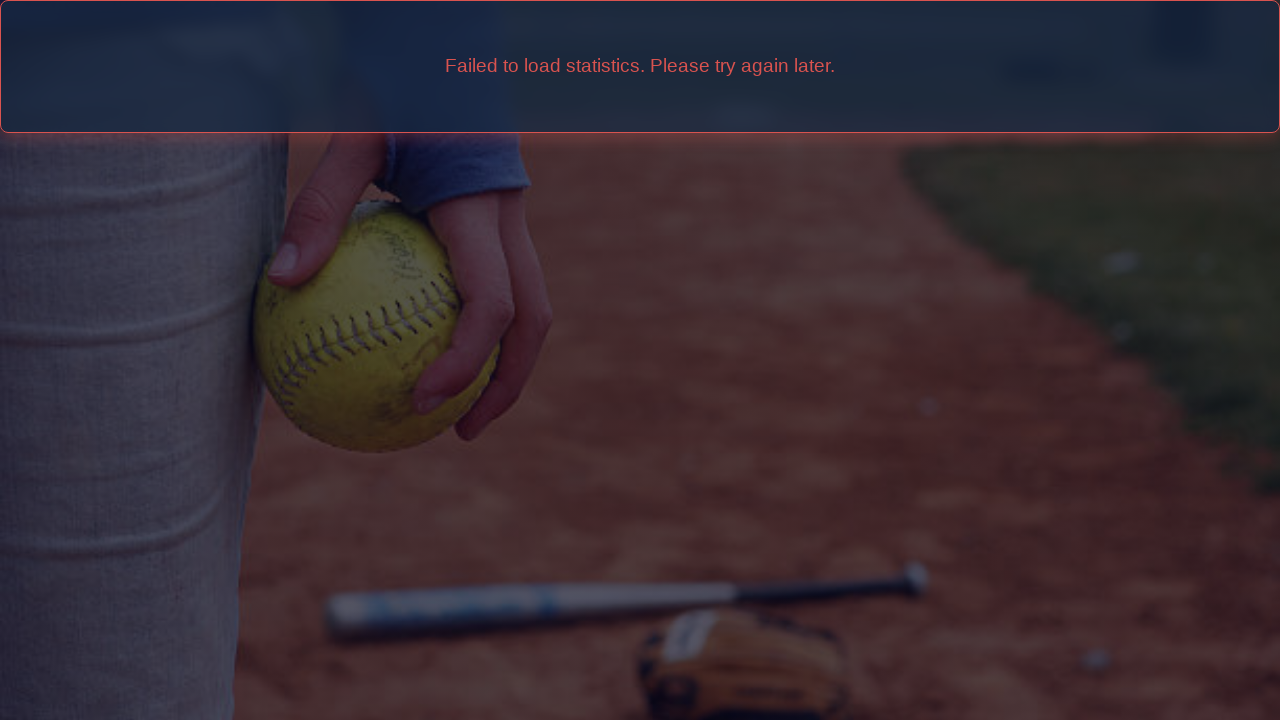

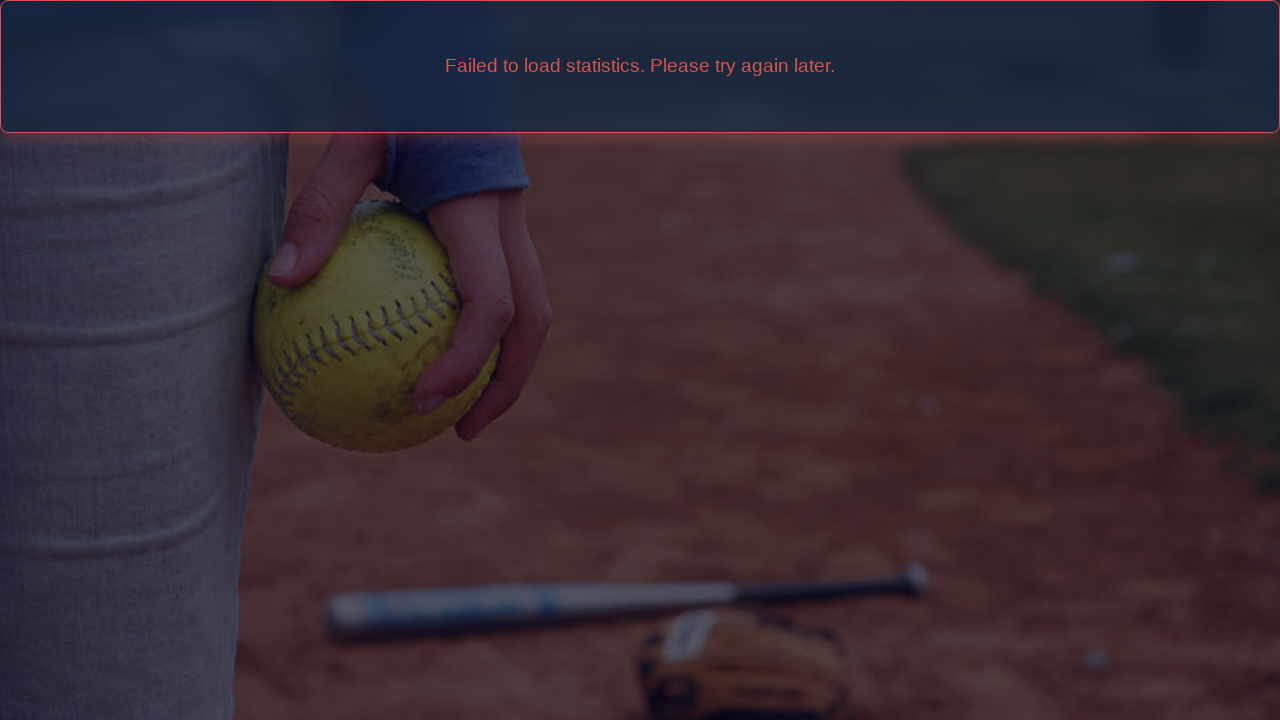